Downloads CSV data from the Federal Reserve Economic Data (FRED) website by clicking the download button and then selecting CSV format

Starting URL: https://fred.stlouisfed.org/series/W520RC1A027NBEA

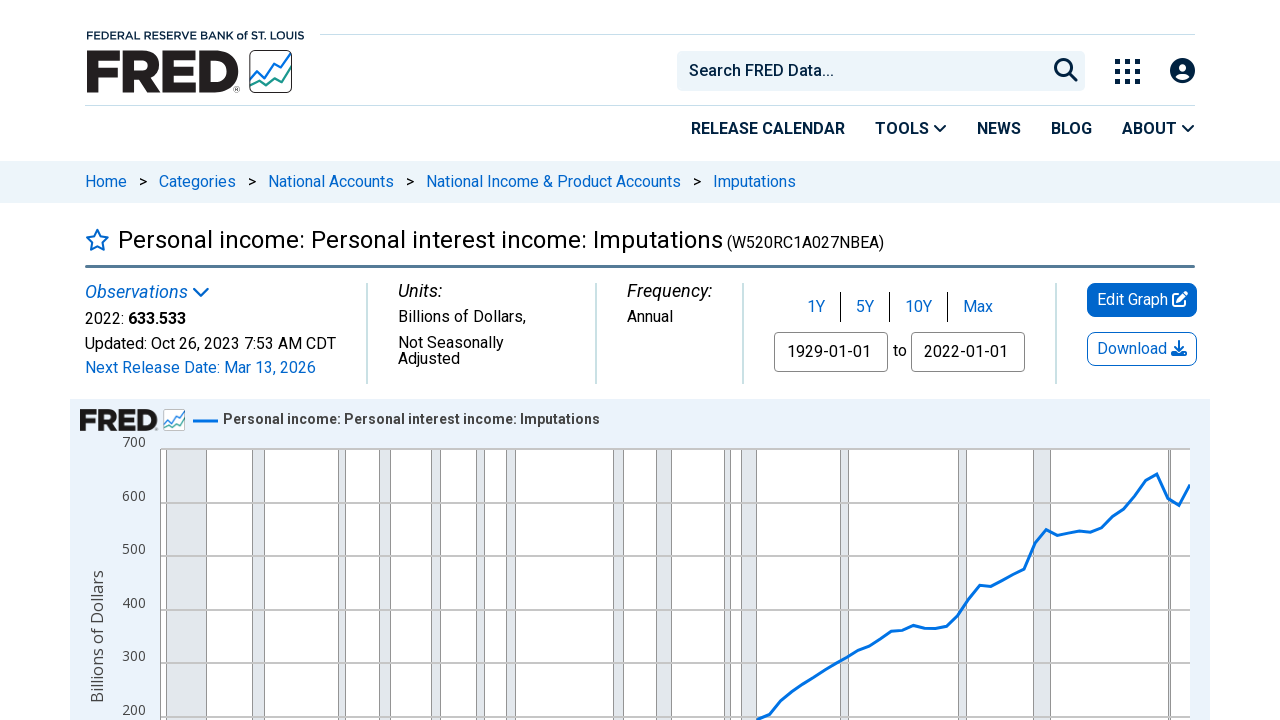

Download button selector appeared on FRED page
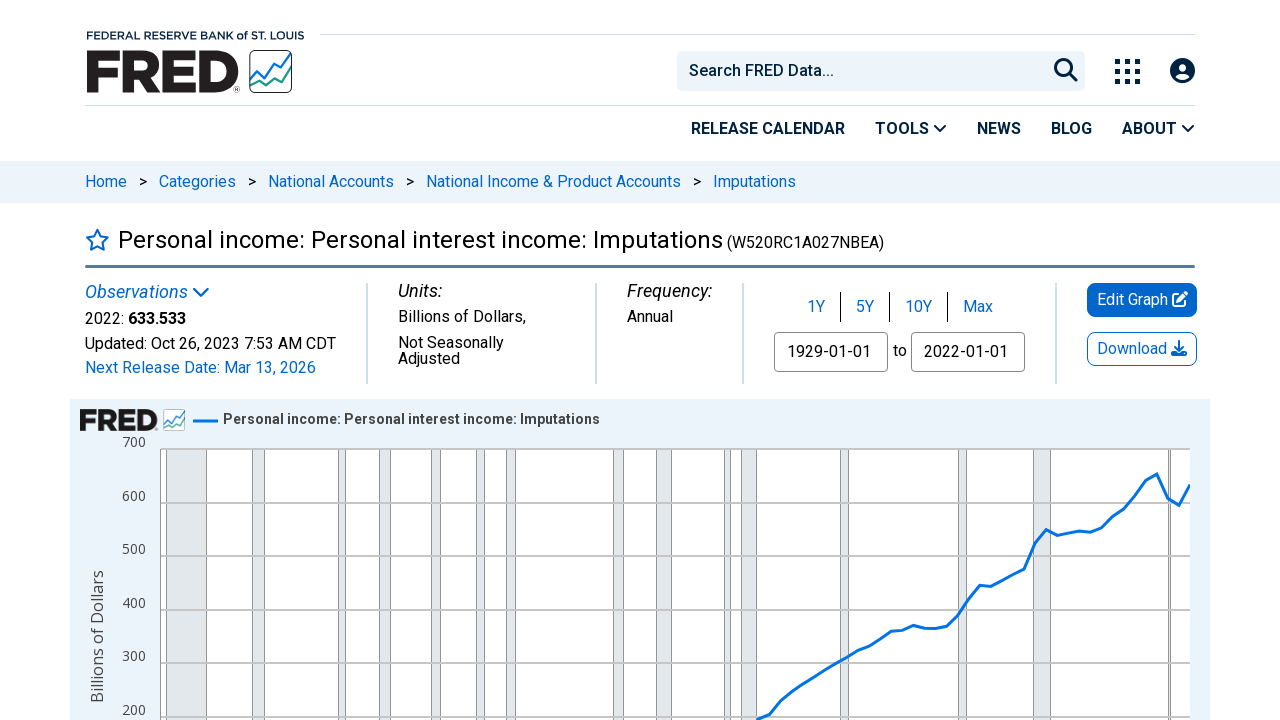

Clicked download button to open download menu at (1142, 349) on #download-button
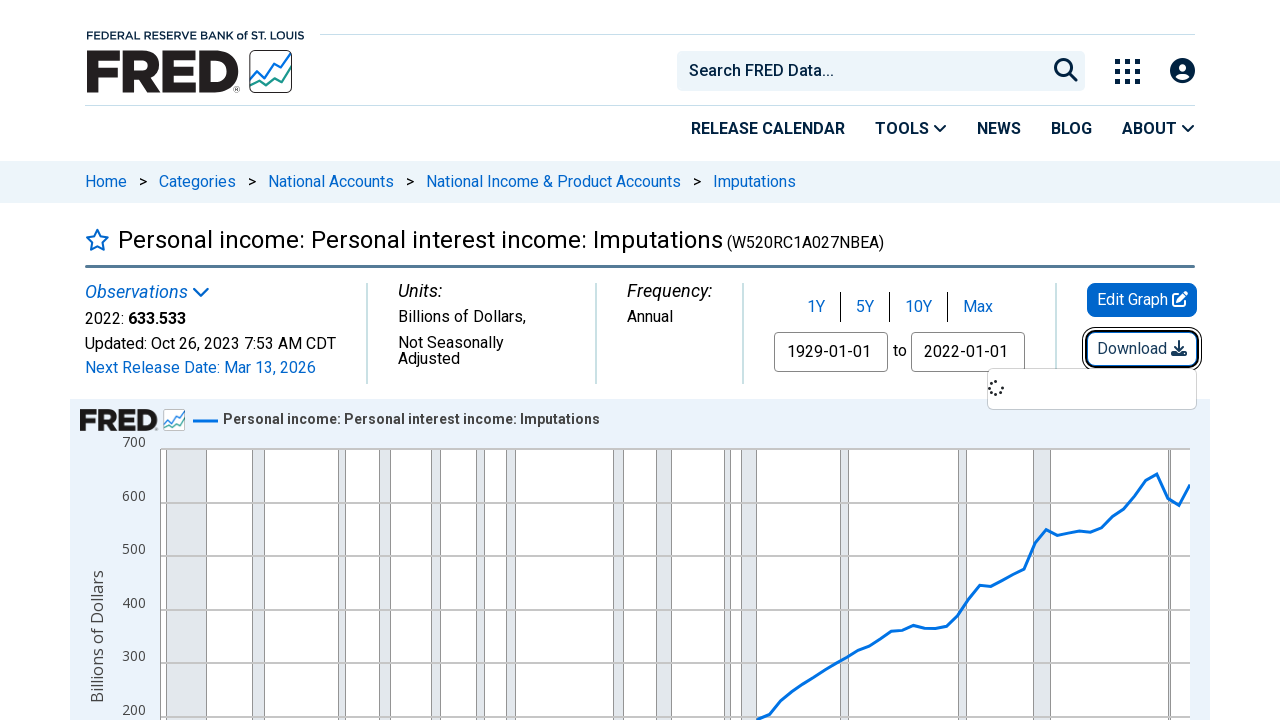

Waited for download menu to appear
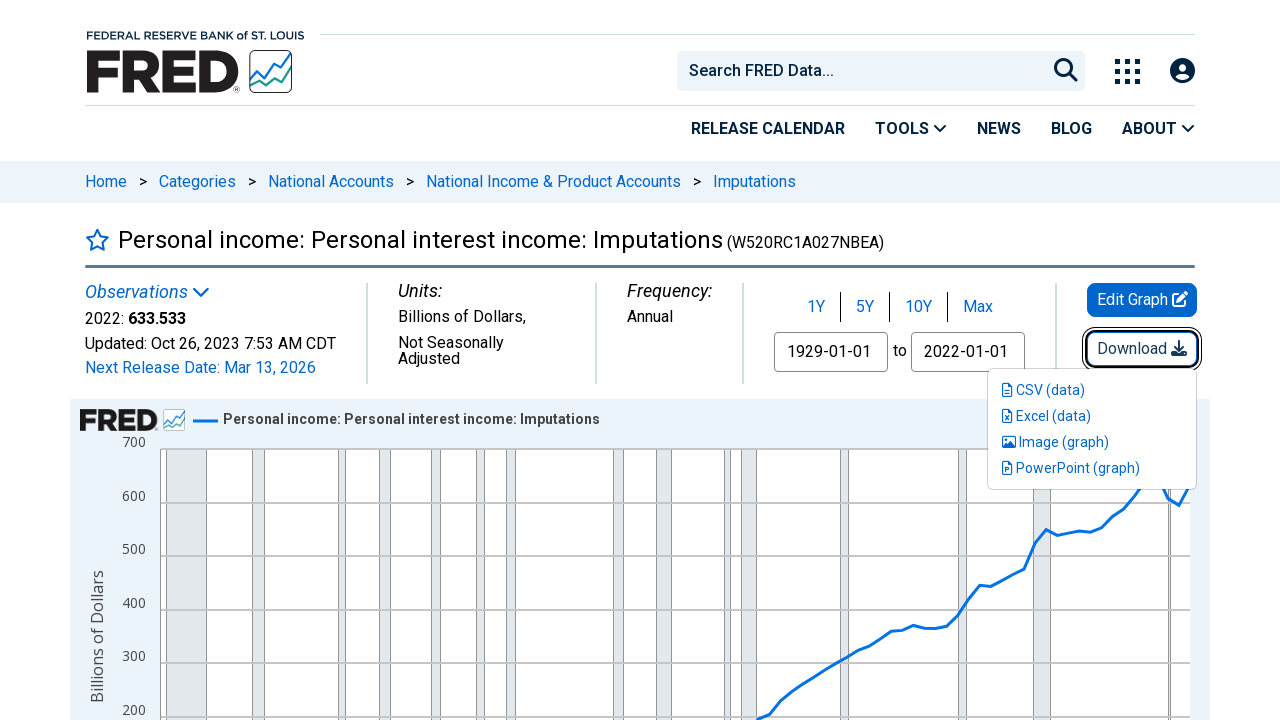

Selected CSV format from download menu at (1092, 390) on #download-data-csv
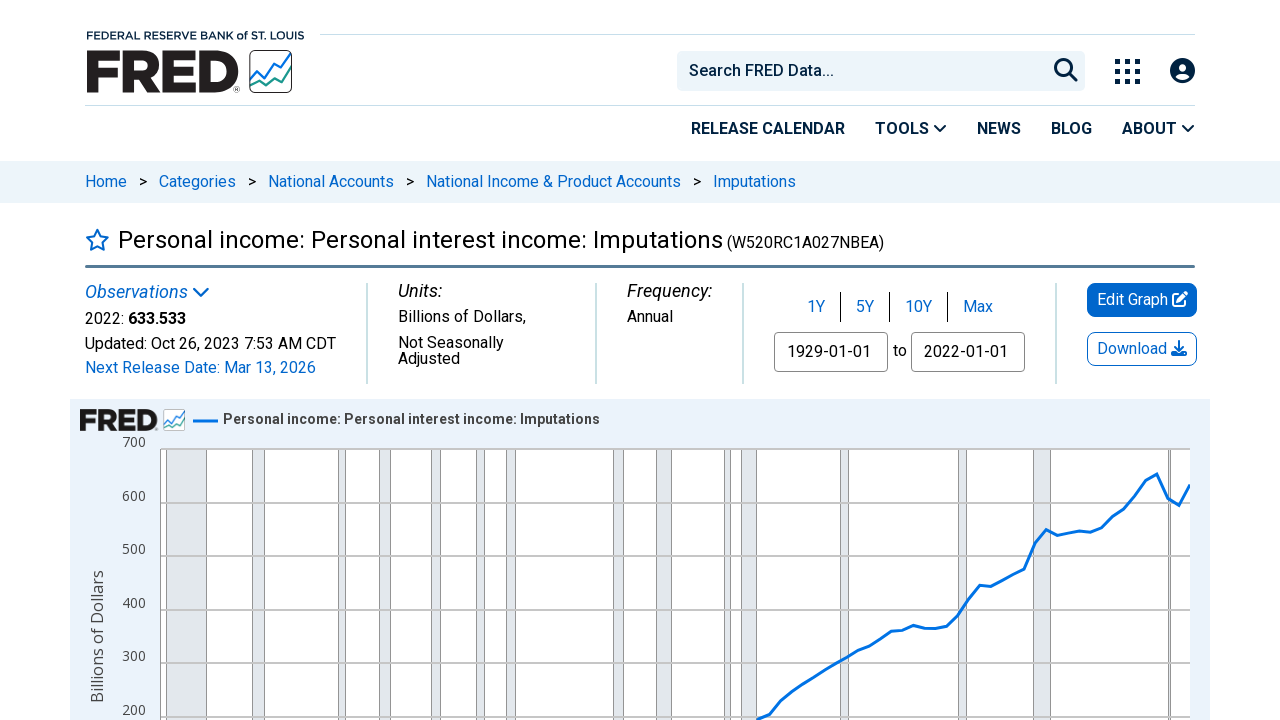

CSV download initiated from FRED website
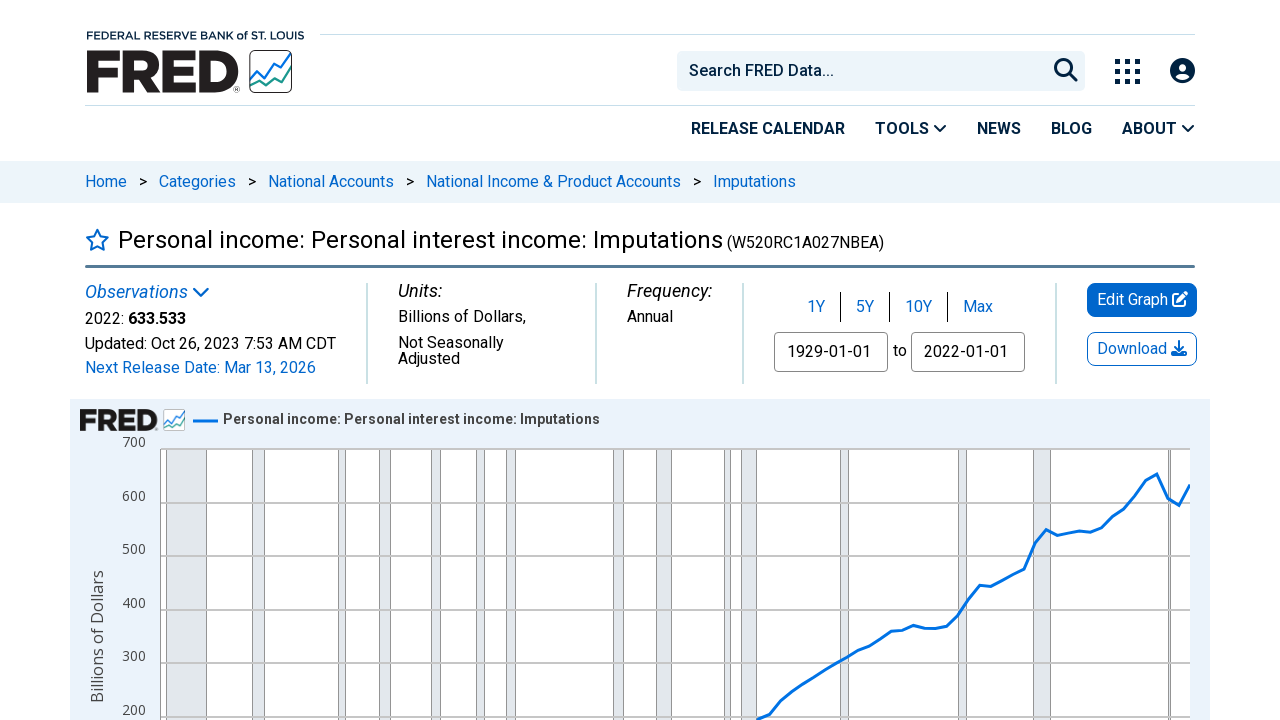

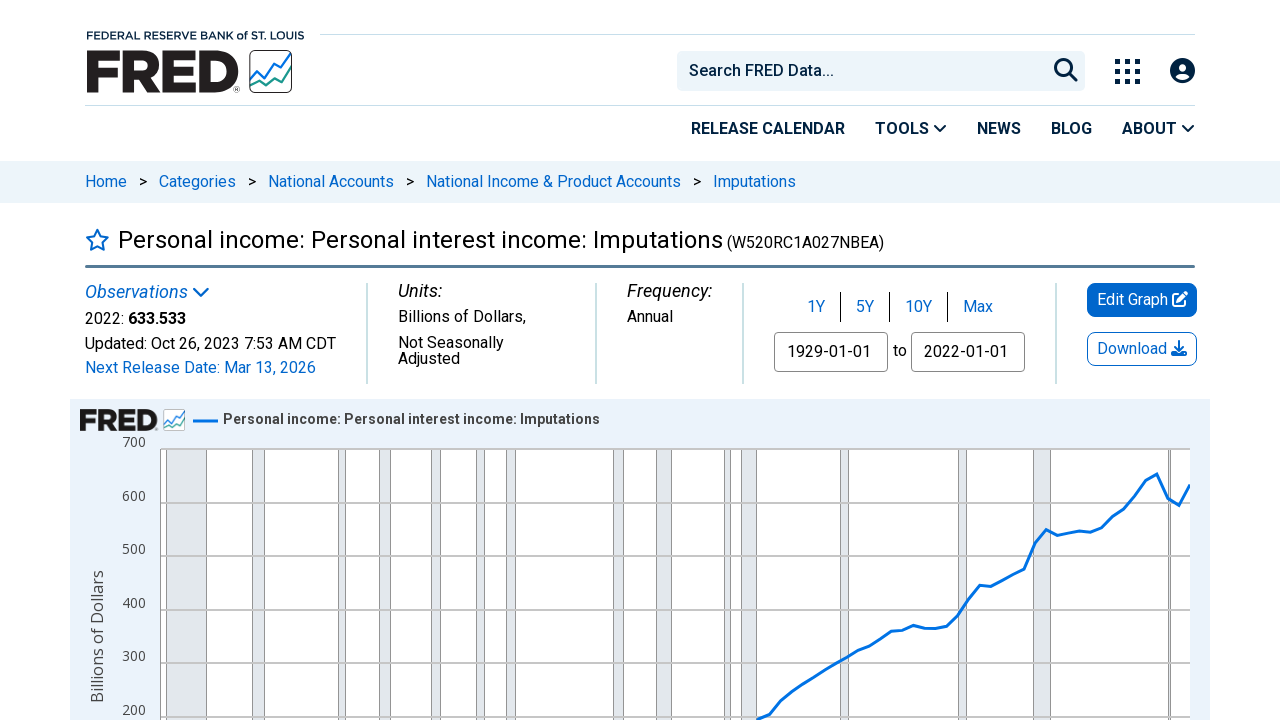